Tests double-click functionality by scrolling to a button, double-clicking it, and verifying the resulting text message appears.

Starting URL: https://automationfc.github.io/basic-form/index.html

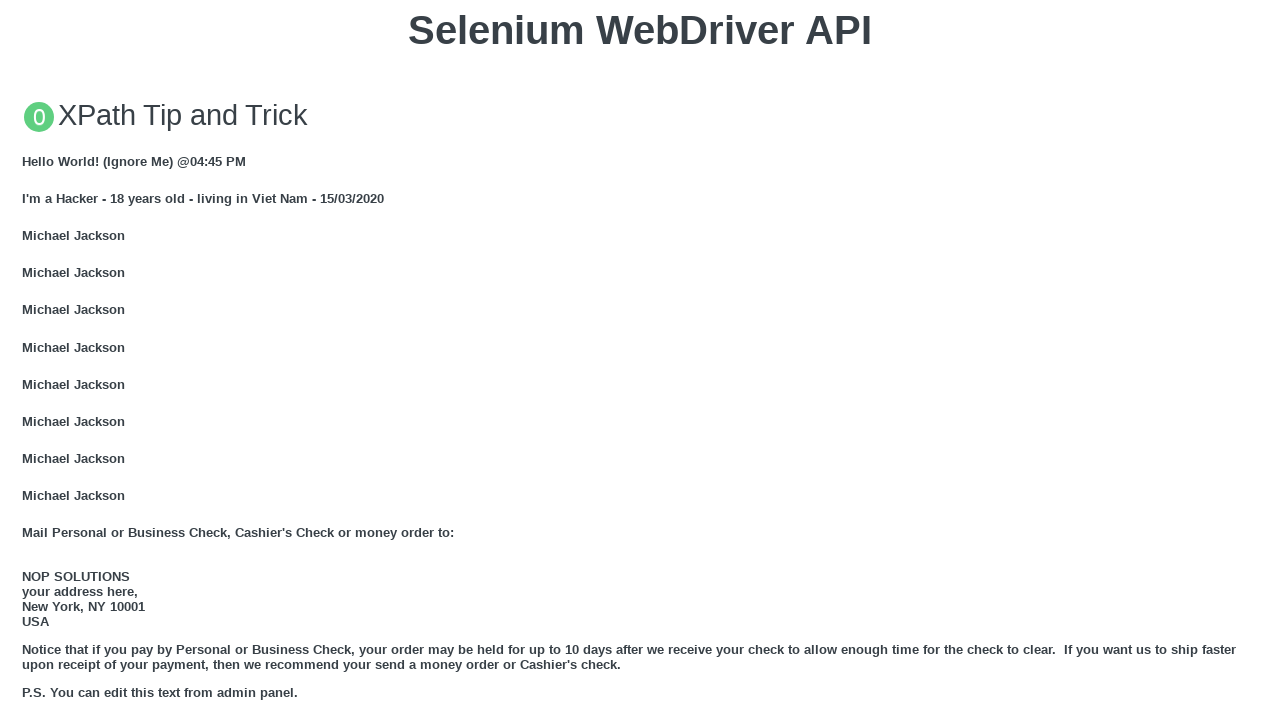

Scrolled to double-click button into view
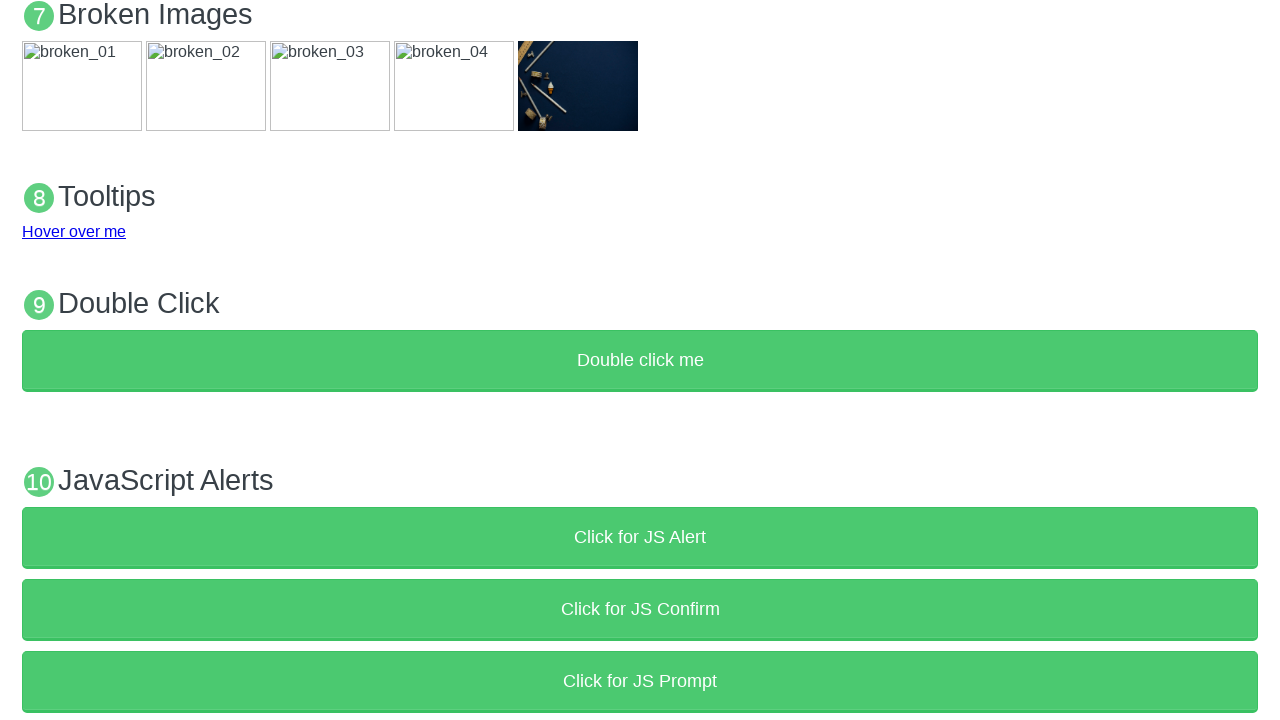

Double-clicked the button at (640, 361) on xpath=//button[text()='Double click me']
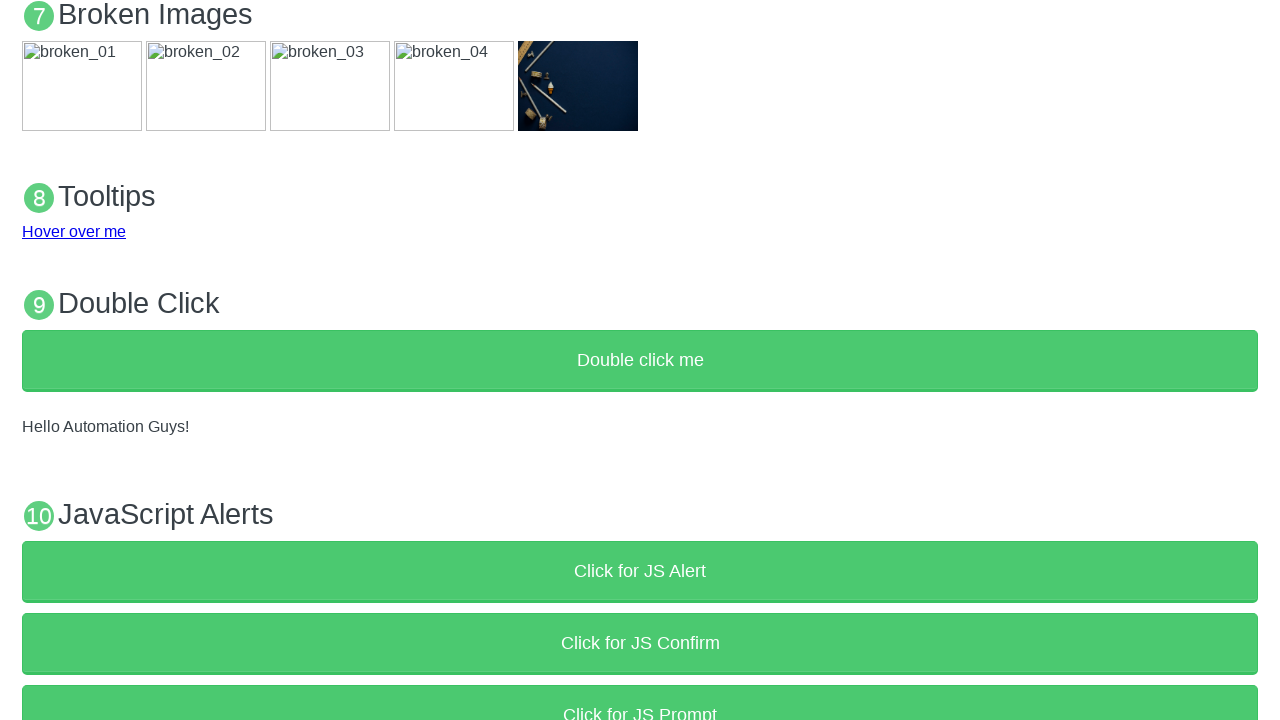

Result message element appeared
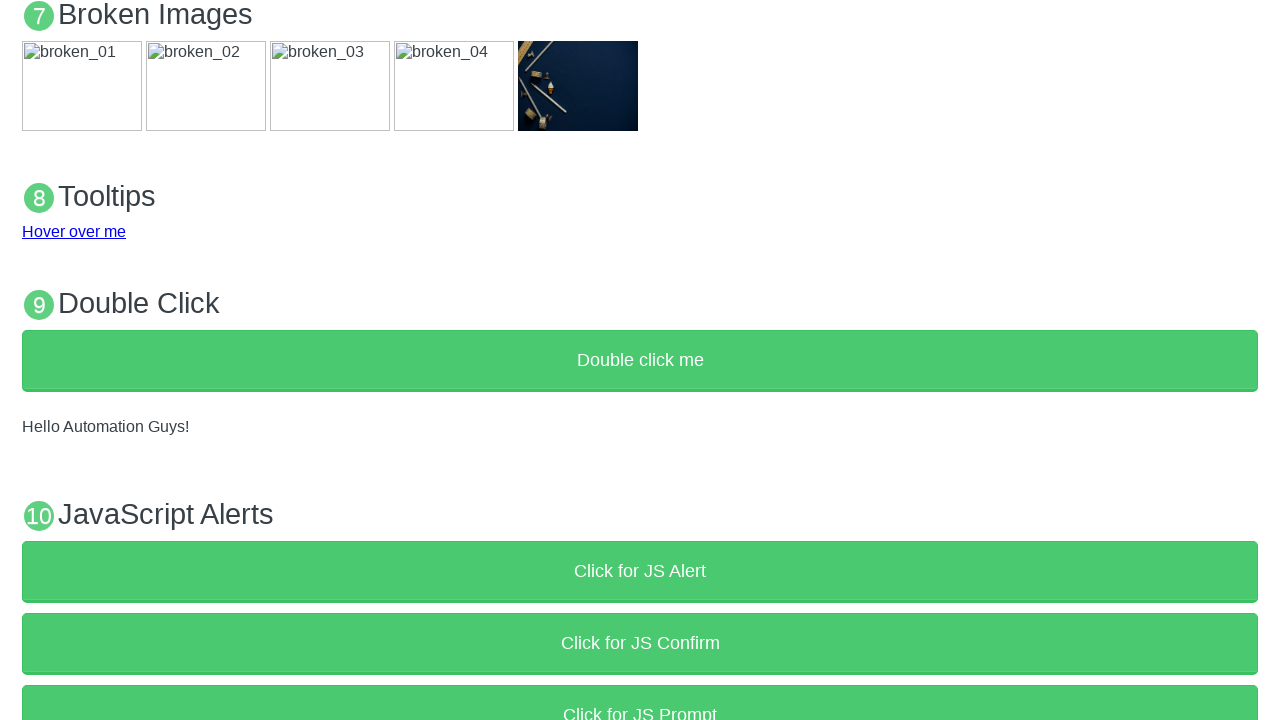

Verified result message displays 'Hello Automation Guys!'
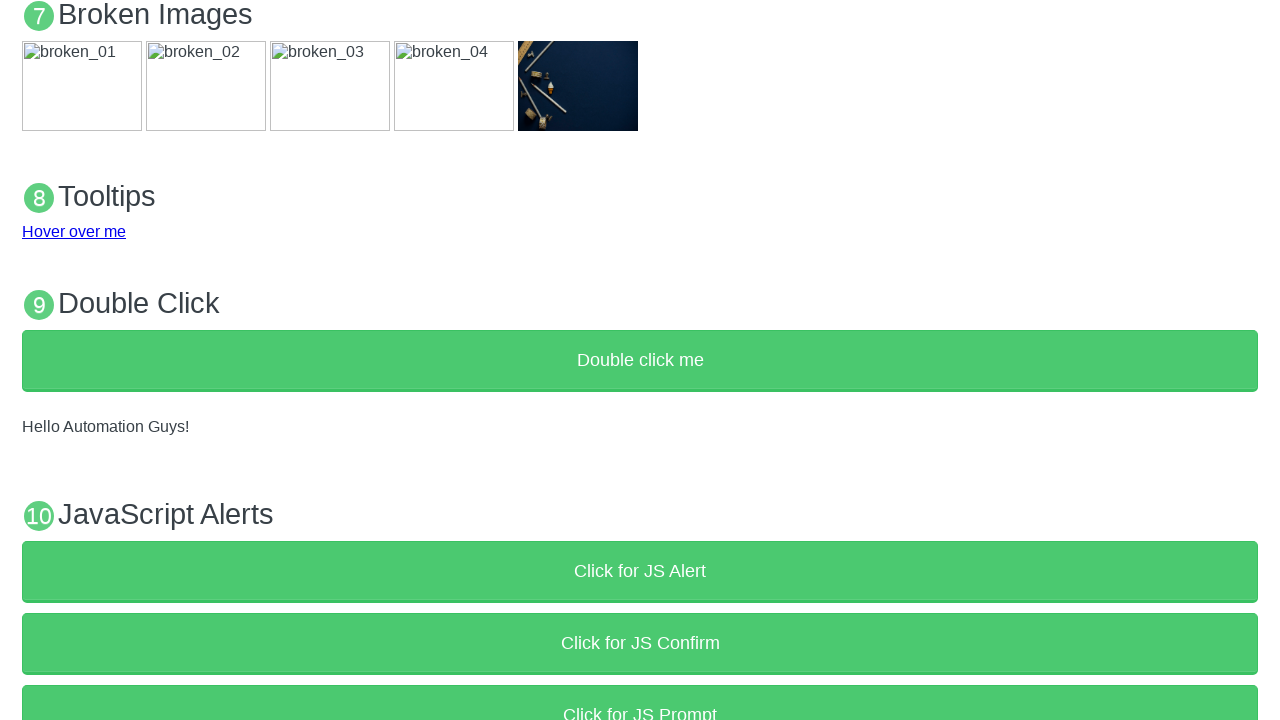

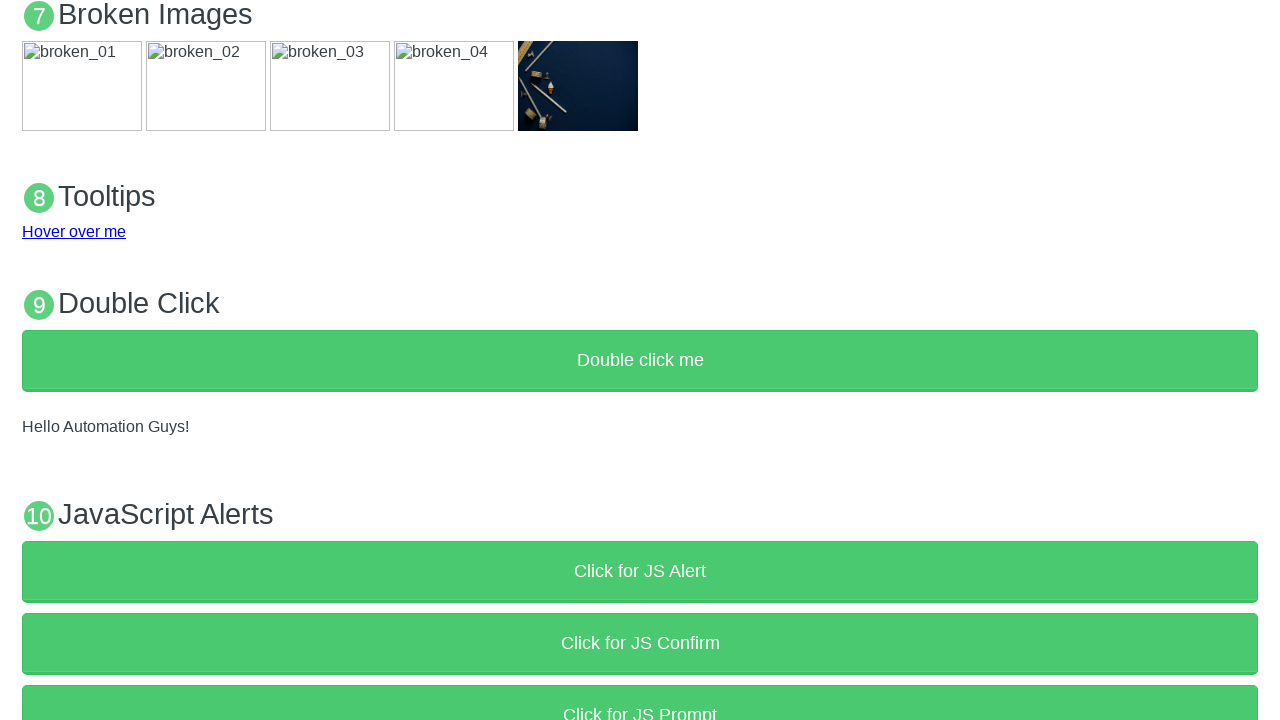